Tests simple JavaScript alert handling by clicking a button to trigger an alert, verifying the alert text, and accepting it

Starting URL: https://training-support.net/webelements/alerts

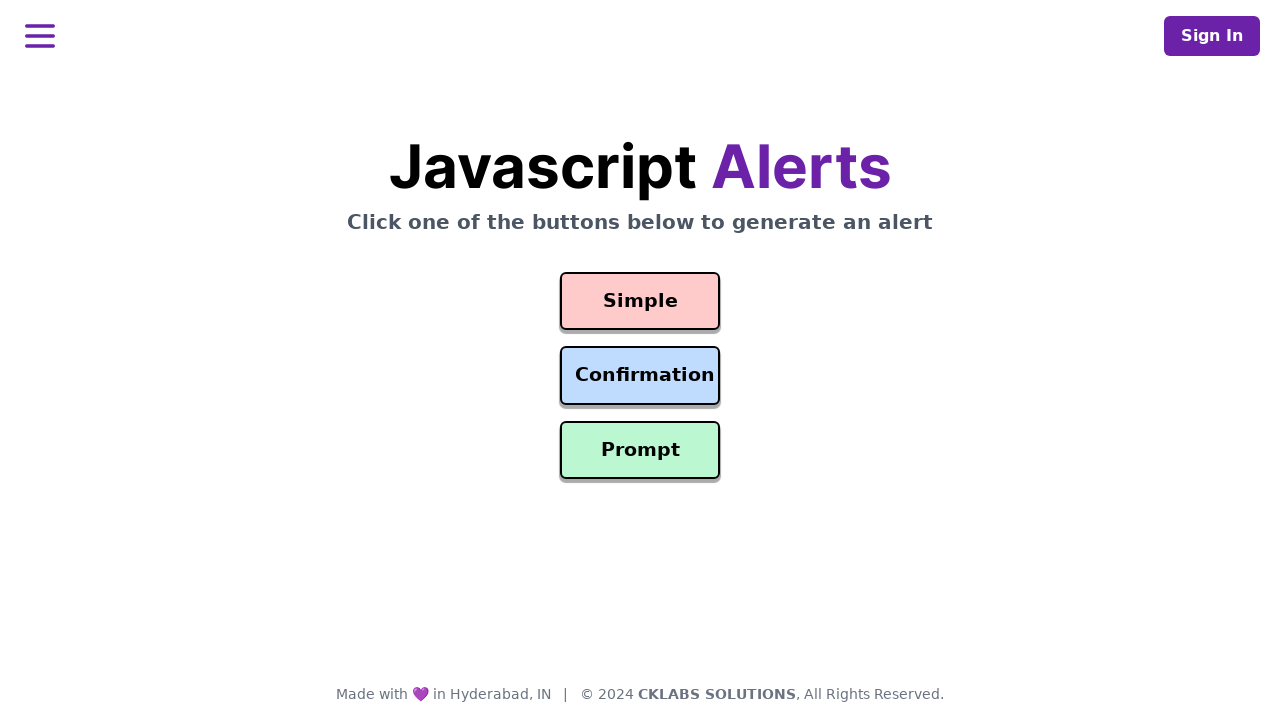

Clicked the button to trigger simple alert at (640, 301) on #simple
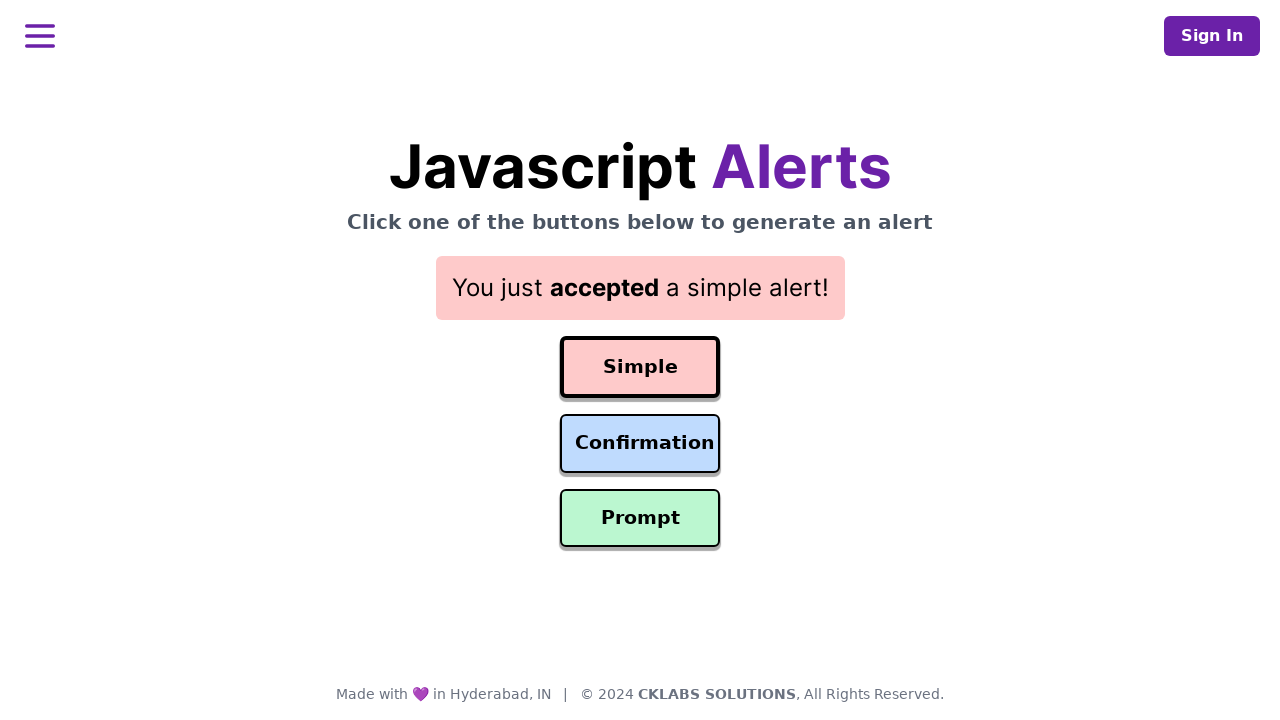

Set up dialog handler to accept alerts
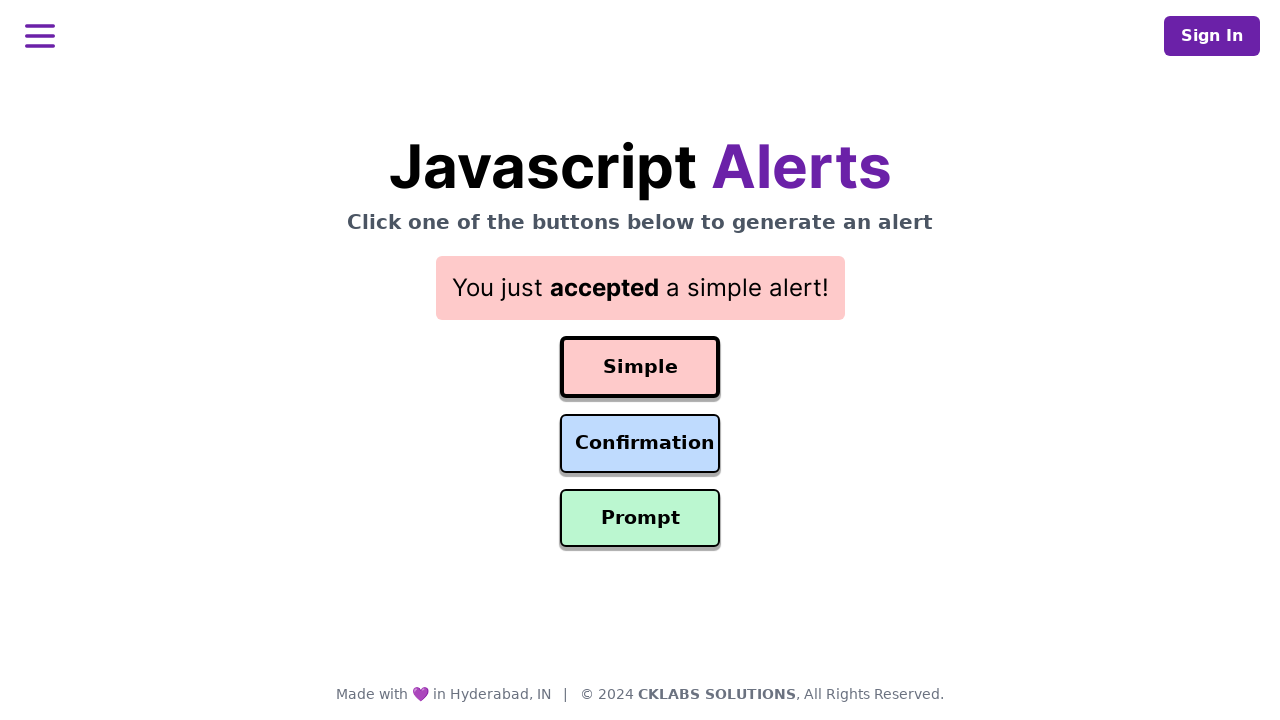

Waited for alert handling to complete
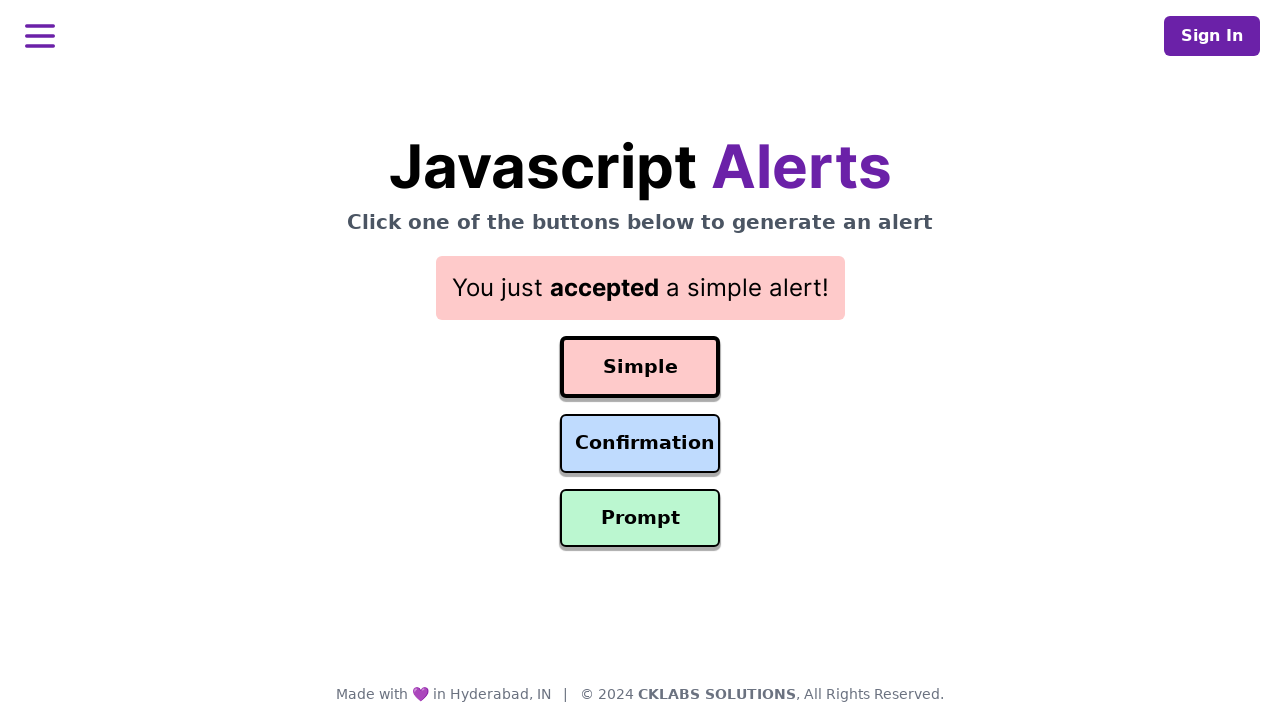

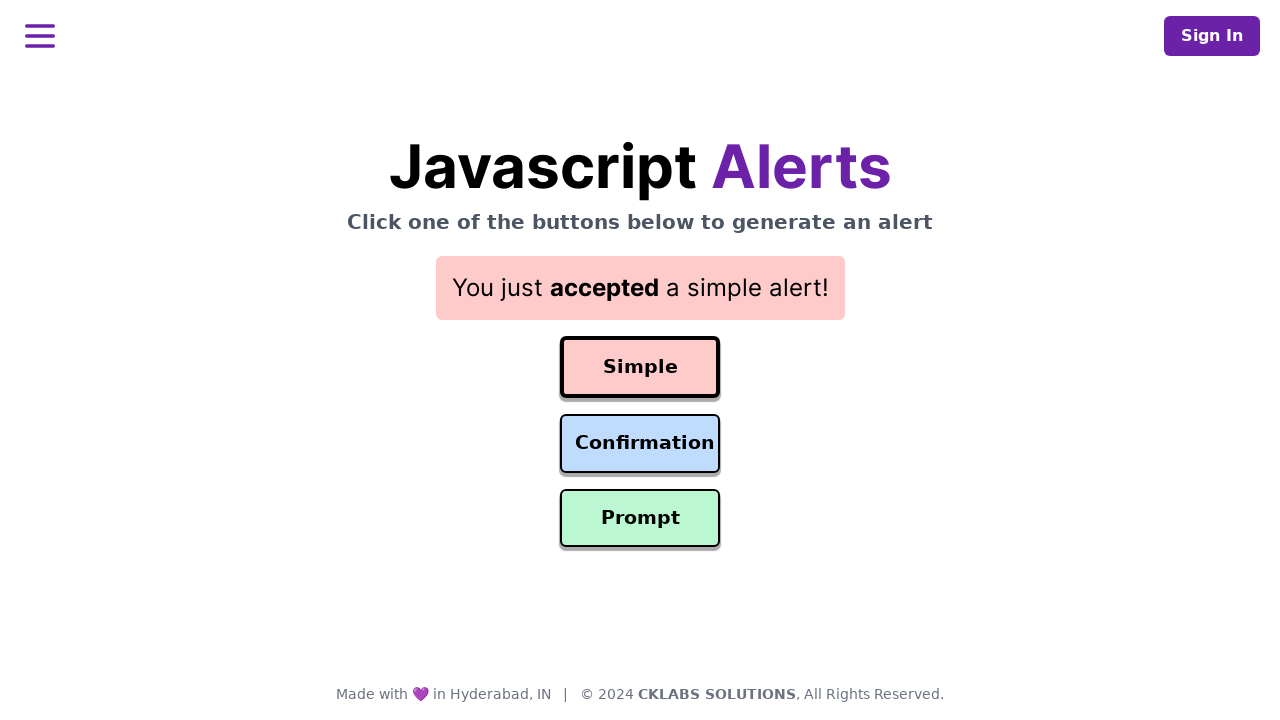